Tests clicking on the "Start a free trial" link on the VWO application page using link text locator

Starting URL: https://app.vwo.com

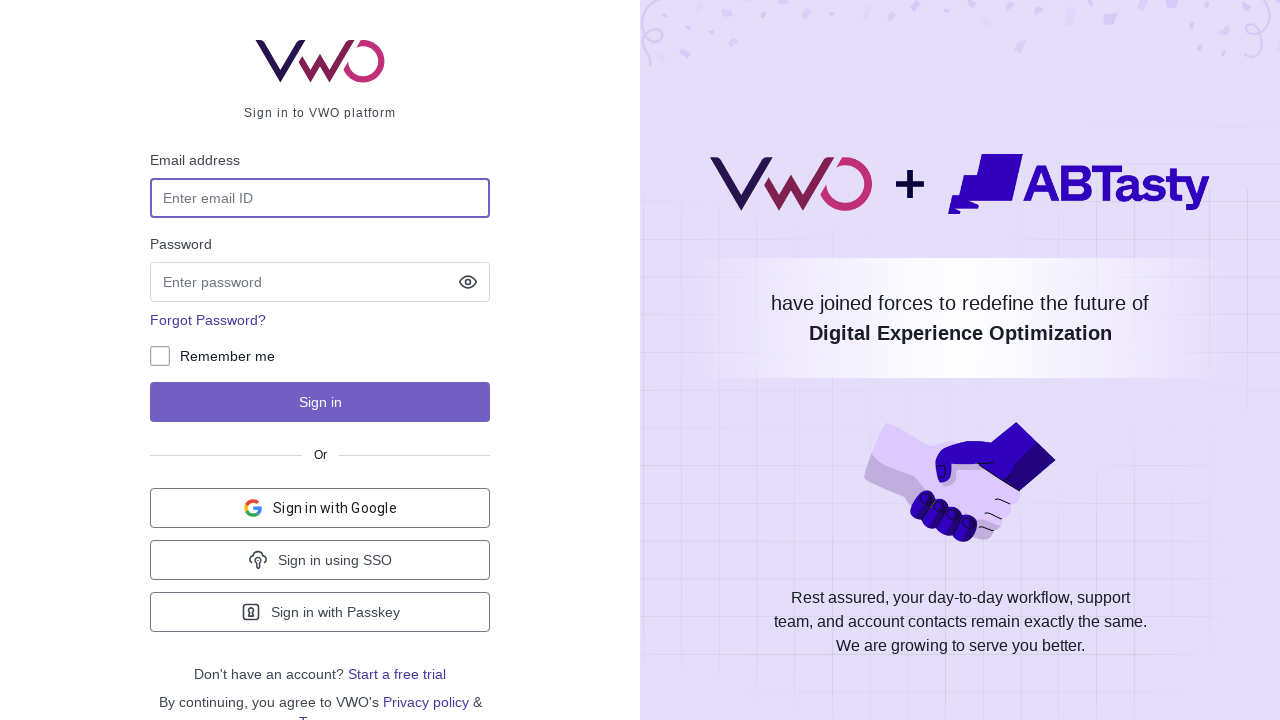

Navigated to VWO application page at https://app.vwo.com
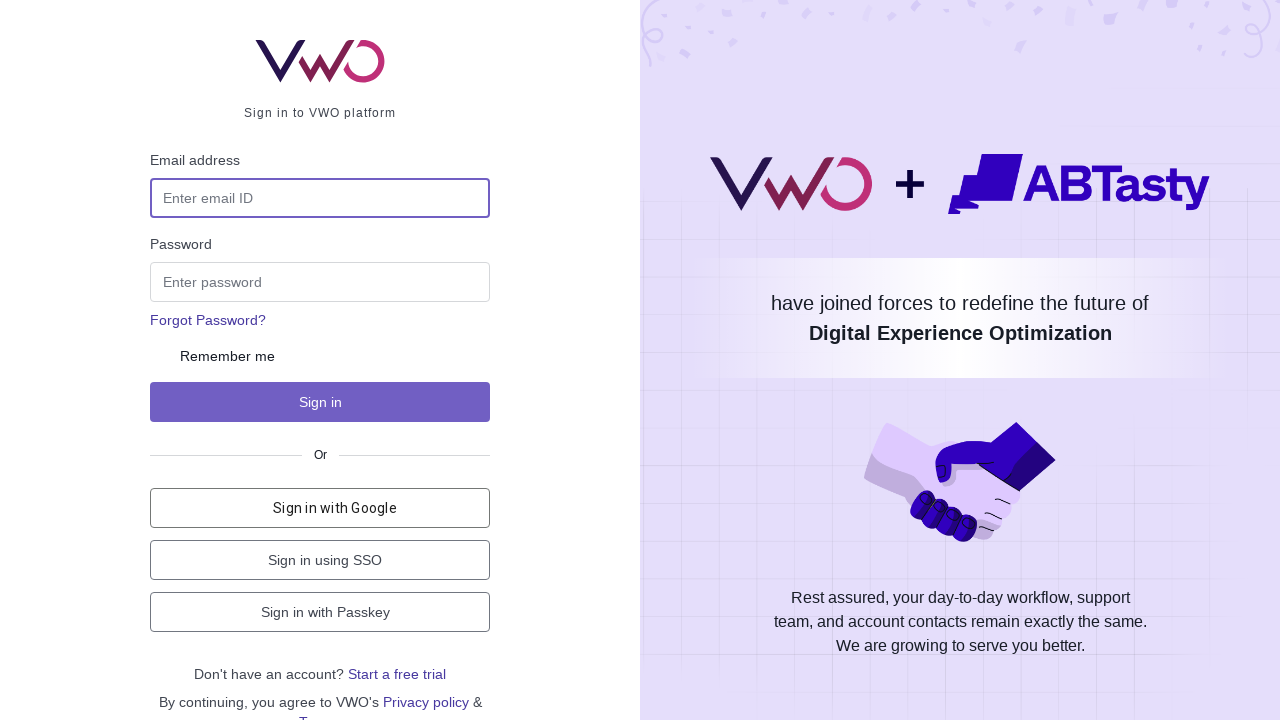

Clicked on 'Start a free trial' link at (397, 674) on a:has-text('Start a free trial')
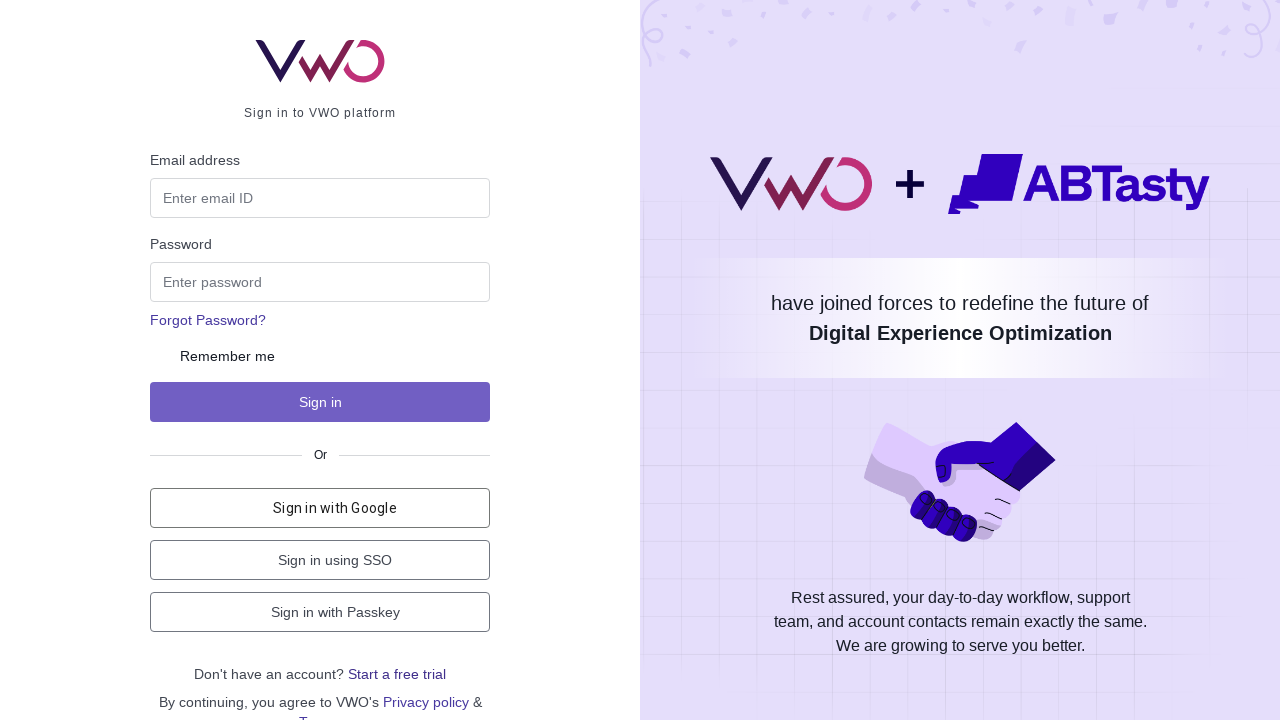

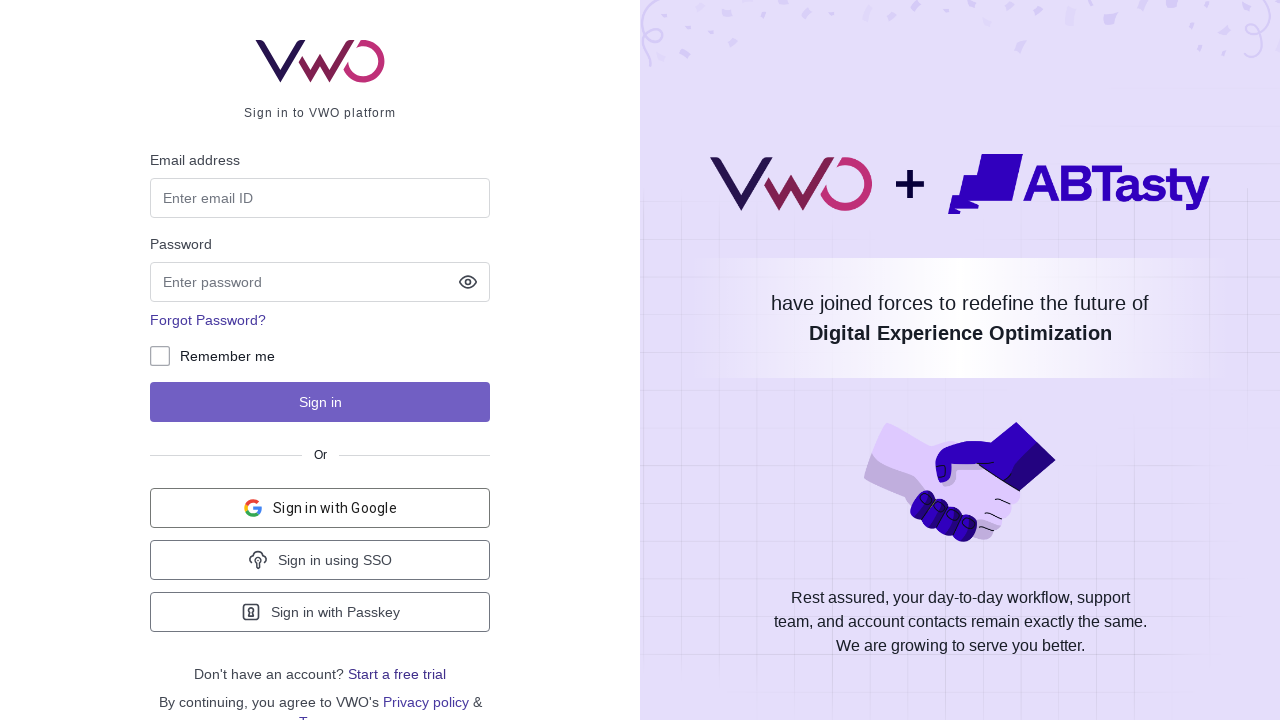